Tests click and hold mouse action functionality by navigating to a mouse actions demo page and performing a click and hold operation on a circle element.

Starting URL: https://demoapps.qspiders.com/ui?scenario=1

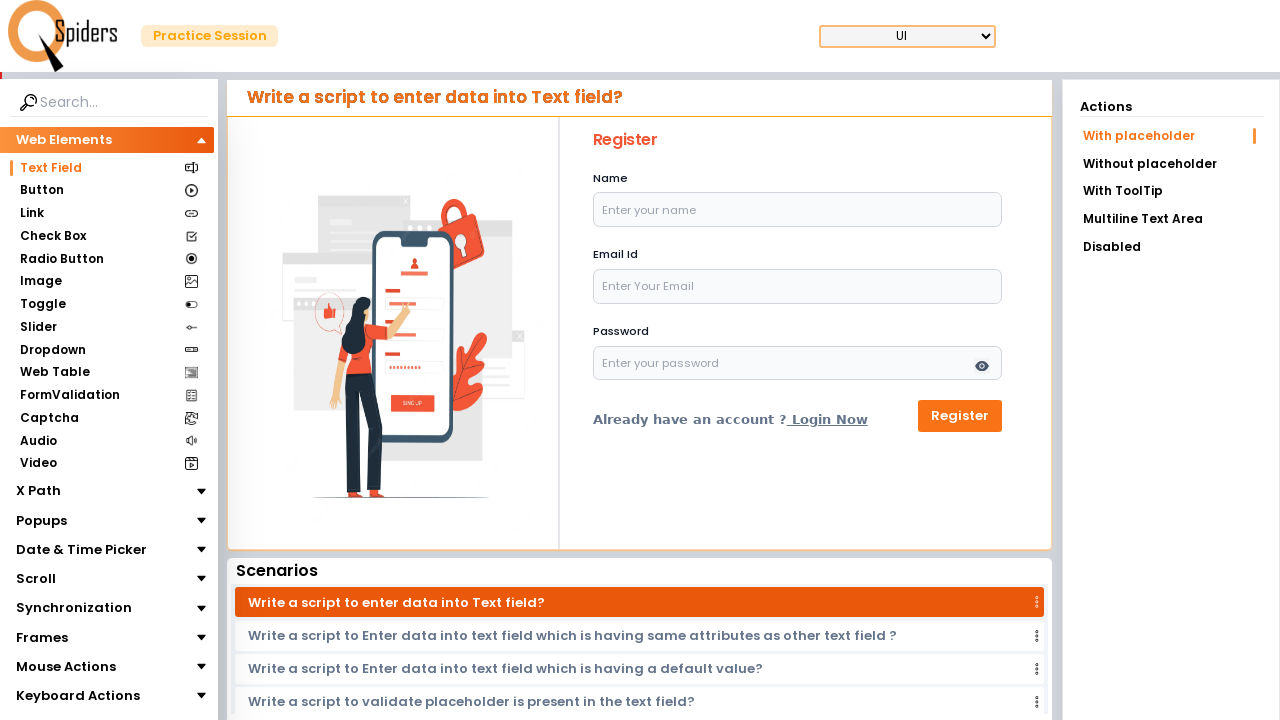

Clicked on Mouse Actions section at (66, 667) on xpath=//section[text()='Mouse Actions']
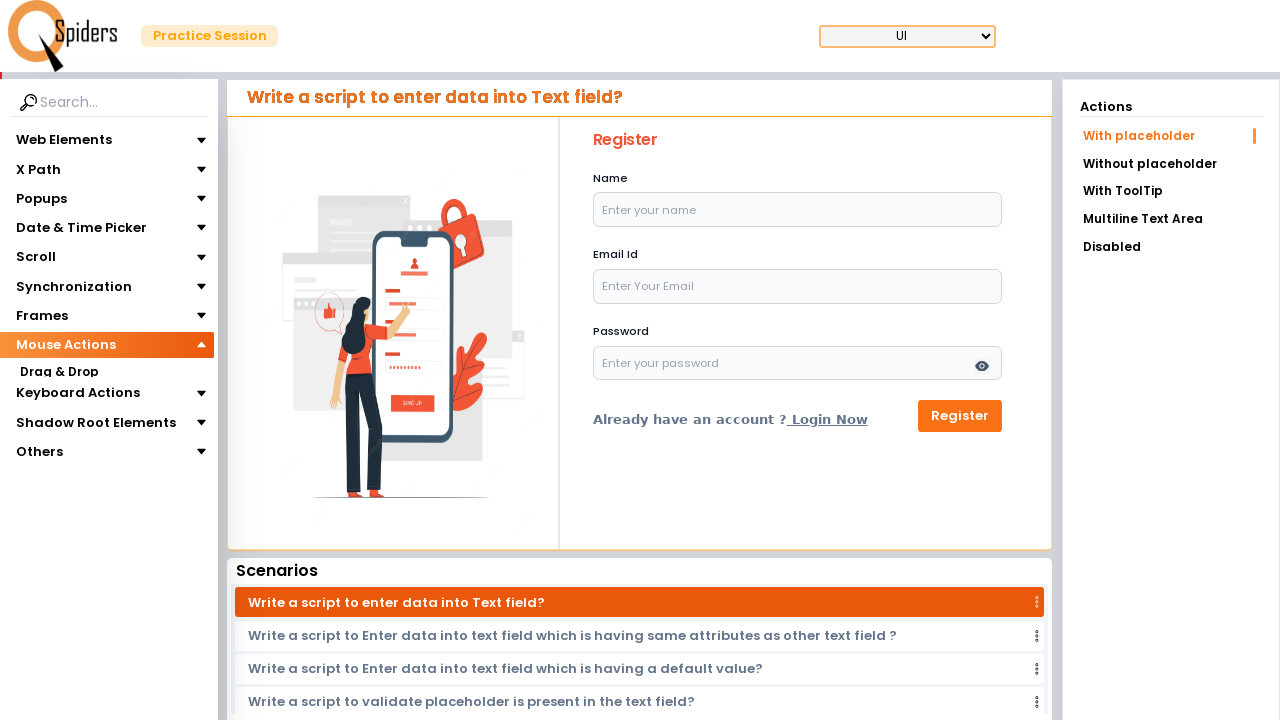

Clicked on Click & Hold subsection at (58, 418) on xpath=//section[text()='Click & Hold']
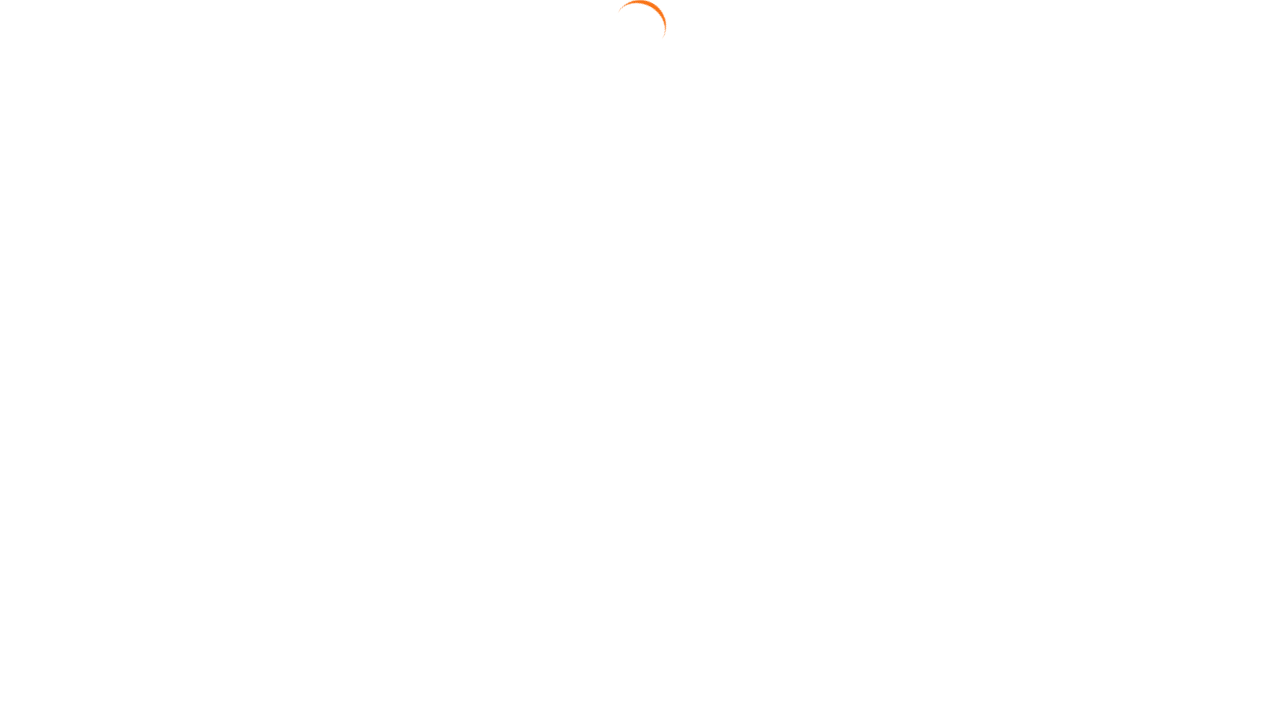

Circle element became visible
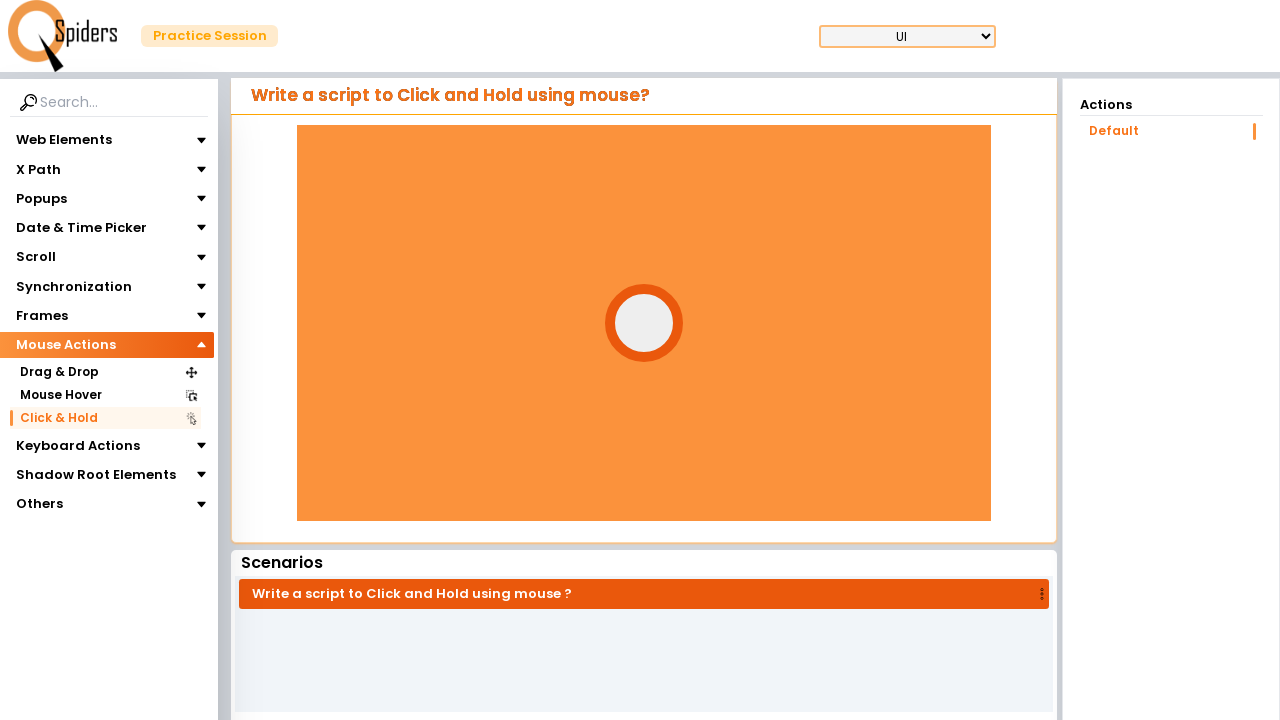

Performed click and hold on circle element for 5 seconds at (644, 323) on #circle
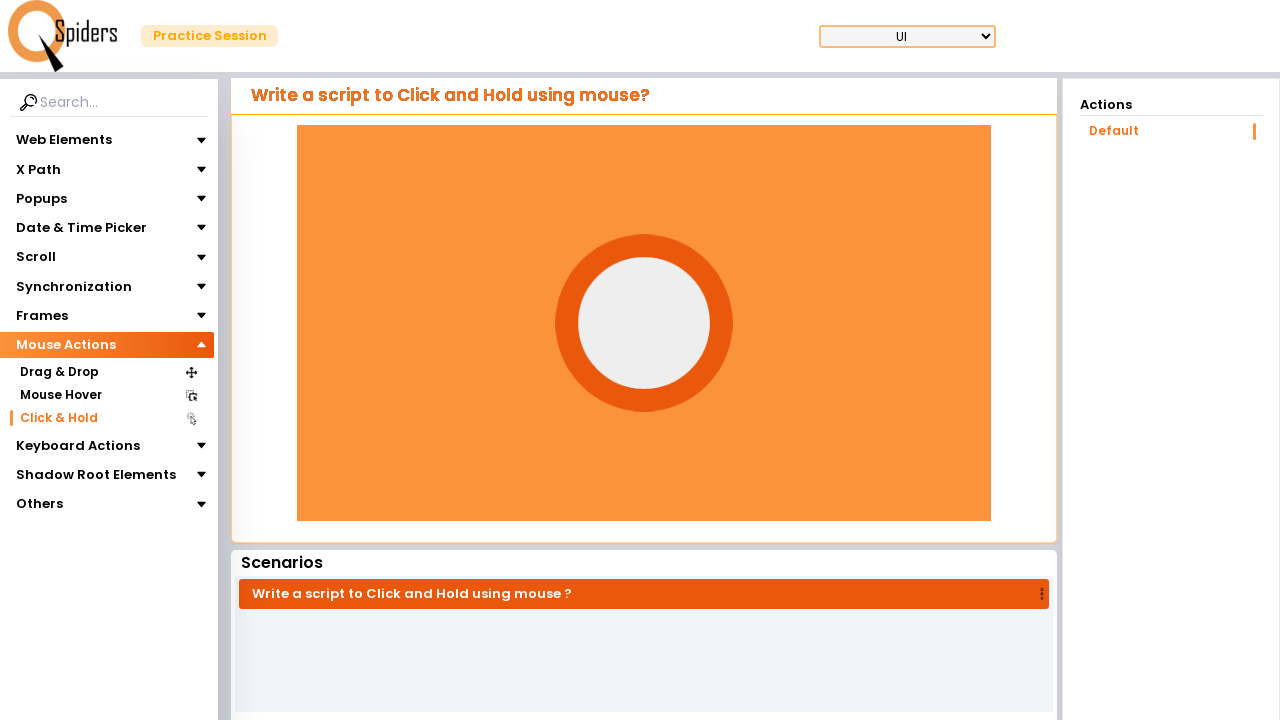

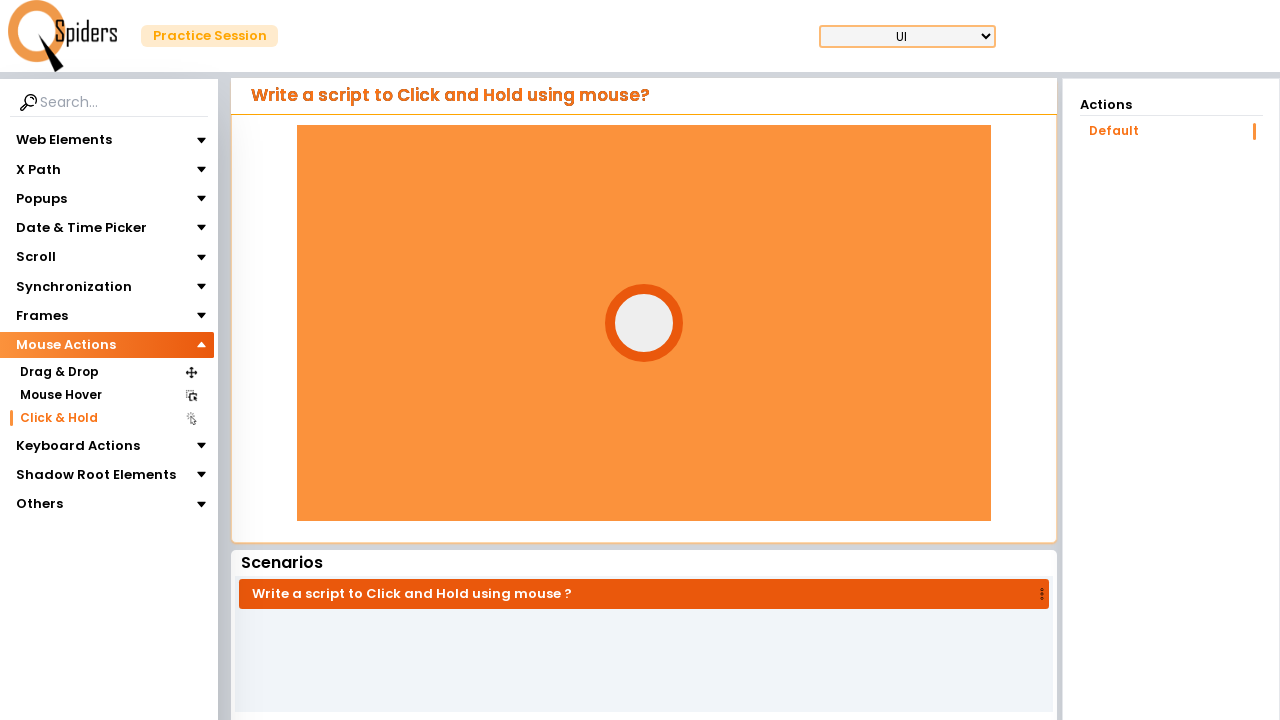